Demonstrates various Playwright locator strategies including role-based, CSS selectors, XPath, and filtering on a Bootstrap theme showcase page, clicking buttons and highlighting elements.

Starting URL: https://bootswatch.com/default

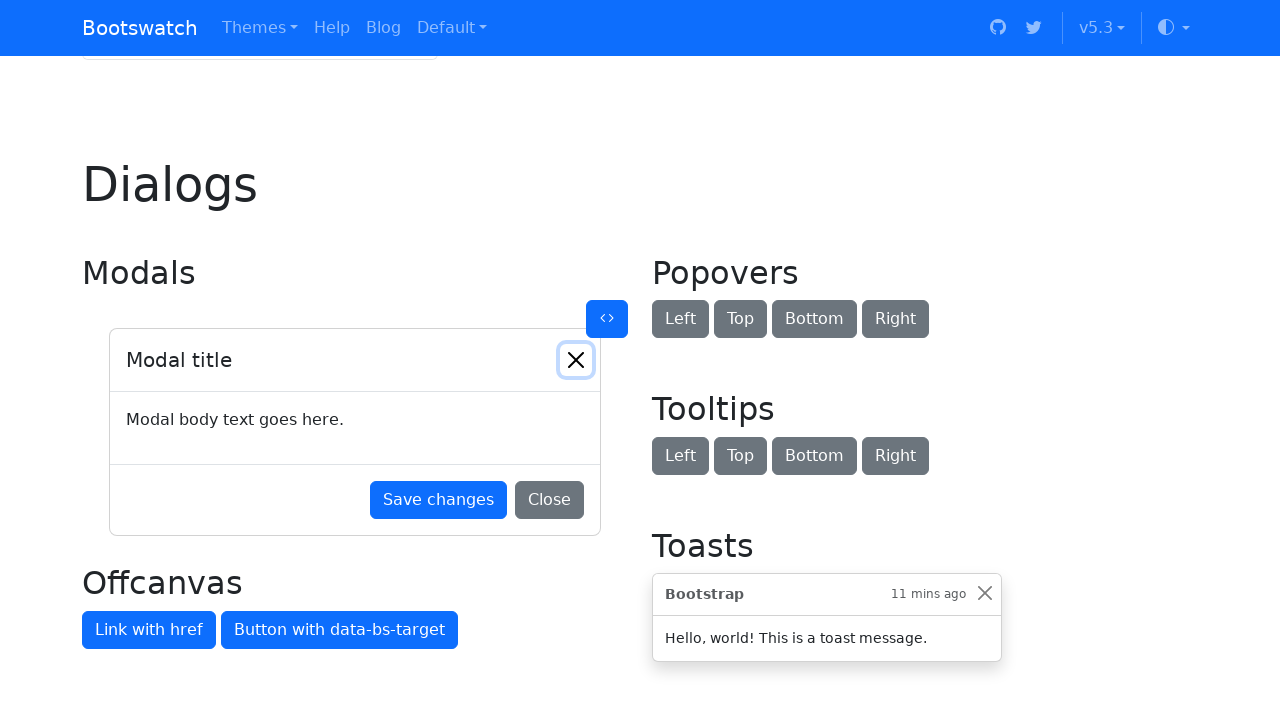

Clicked the Default button using role-based locator at (320, 360) on internal:role=button[name="Default button"i]
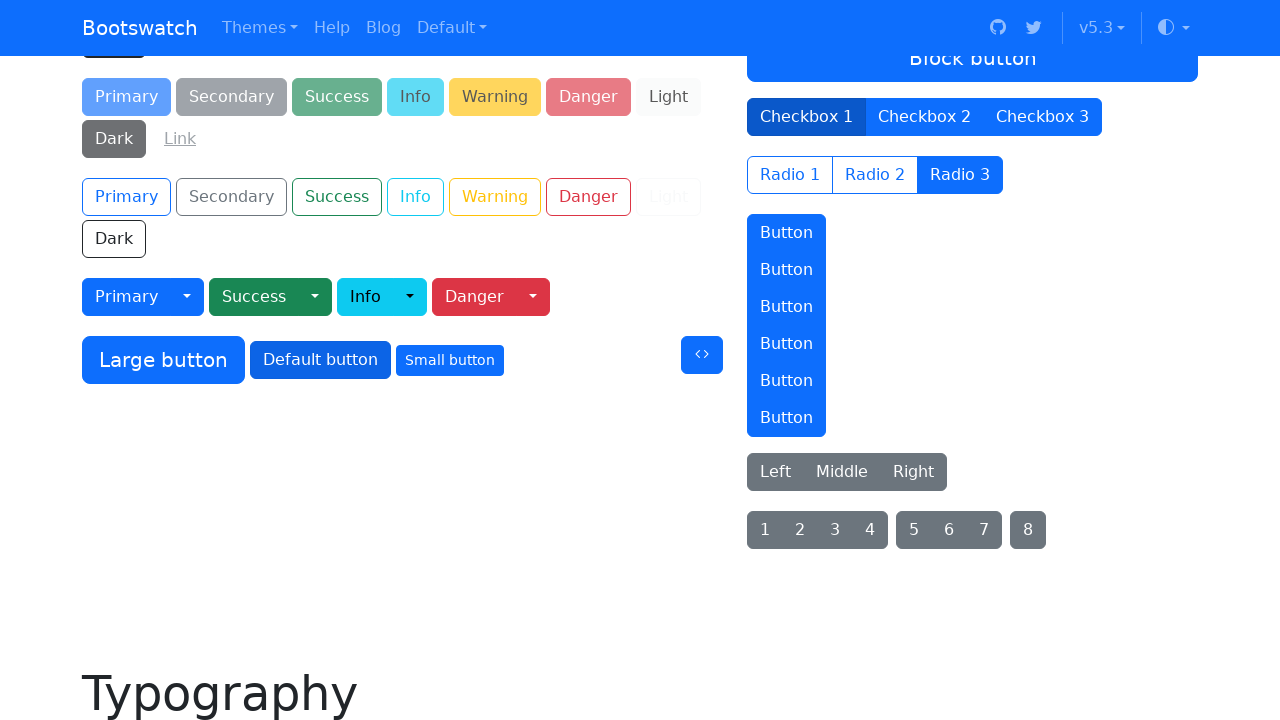

Clicked the outline success button using CSS selector at (337, 197) on button.btn-outline-success
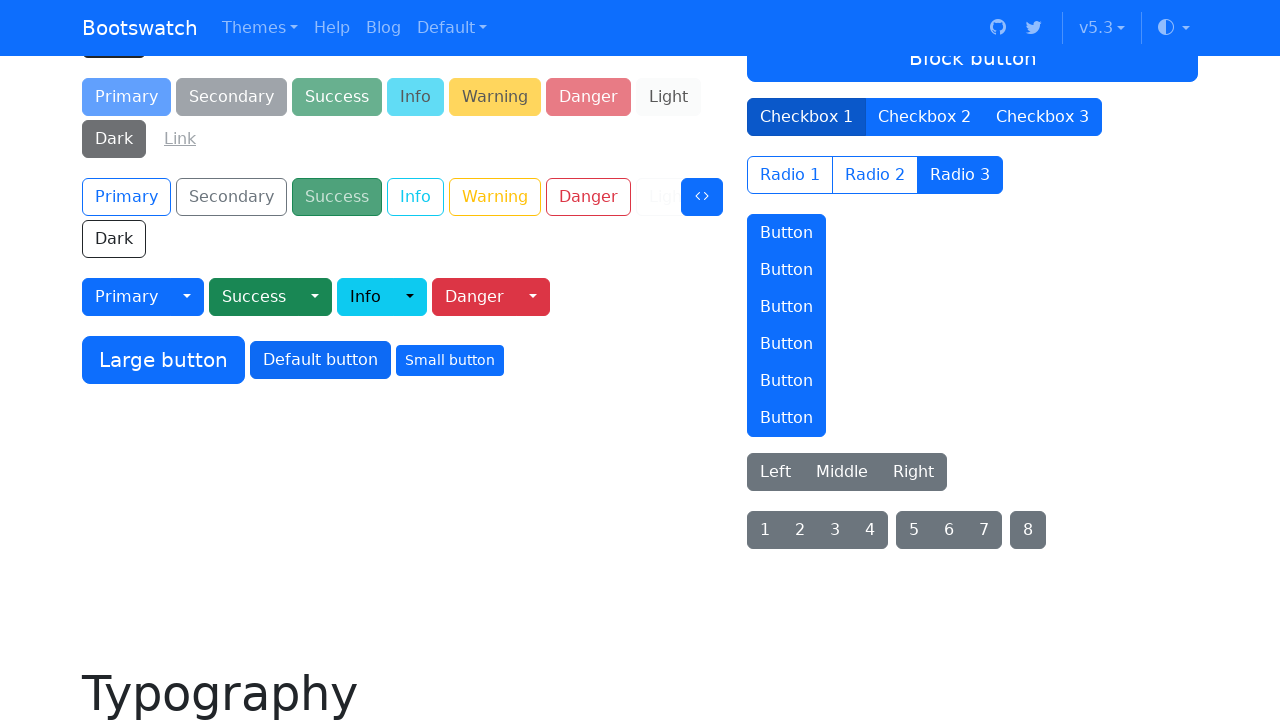

Clicked the dropdown button with ID btnGroupDrop1 at (187, 297) on button#btnGroupDrop1
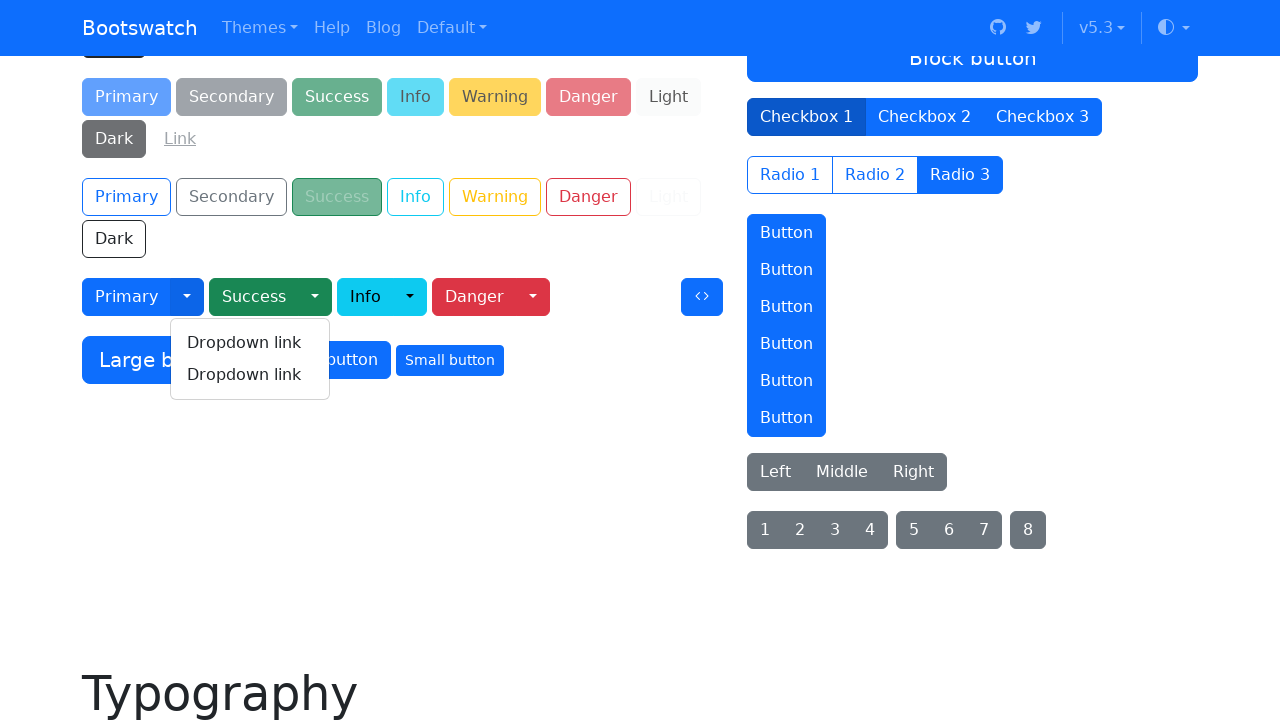

Dropdown menu became visible
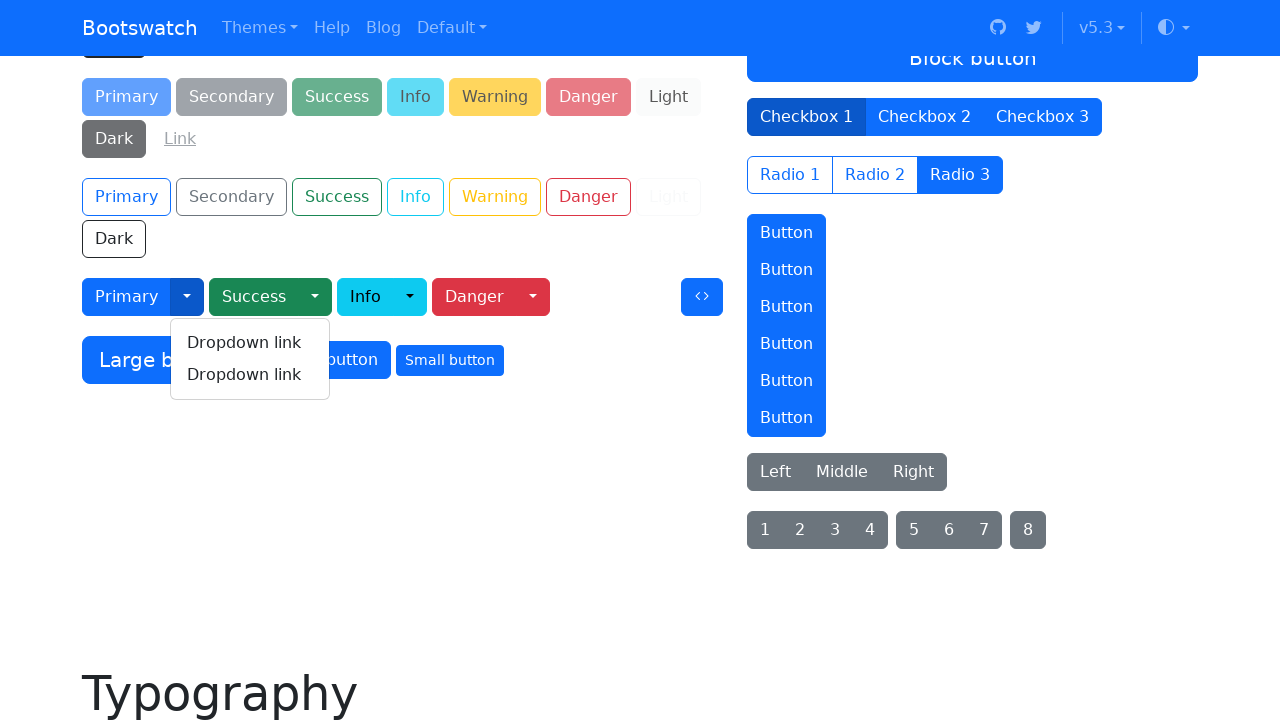

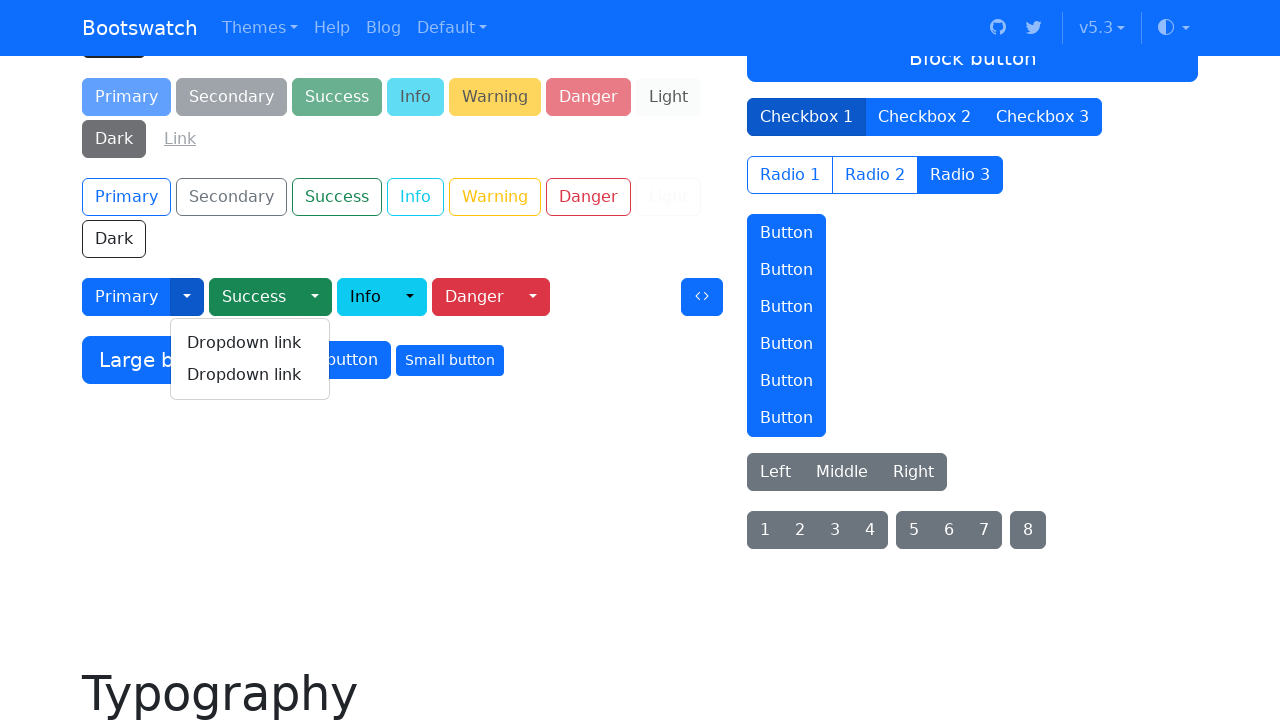